Tests country selection functionality on a registration form by clicking the Select2 dropdown, typing "India", and selecting the highlighted option.

Starting URL: https://demo.automationtesting.in/Register.html

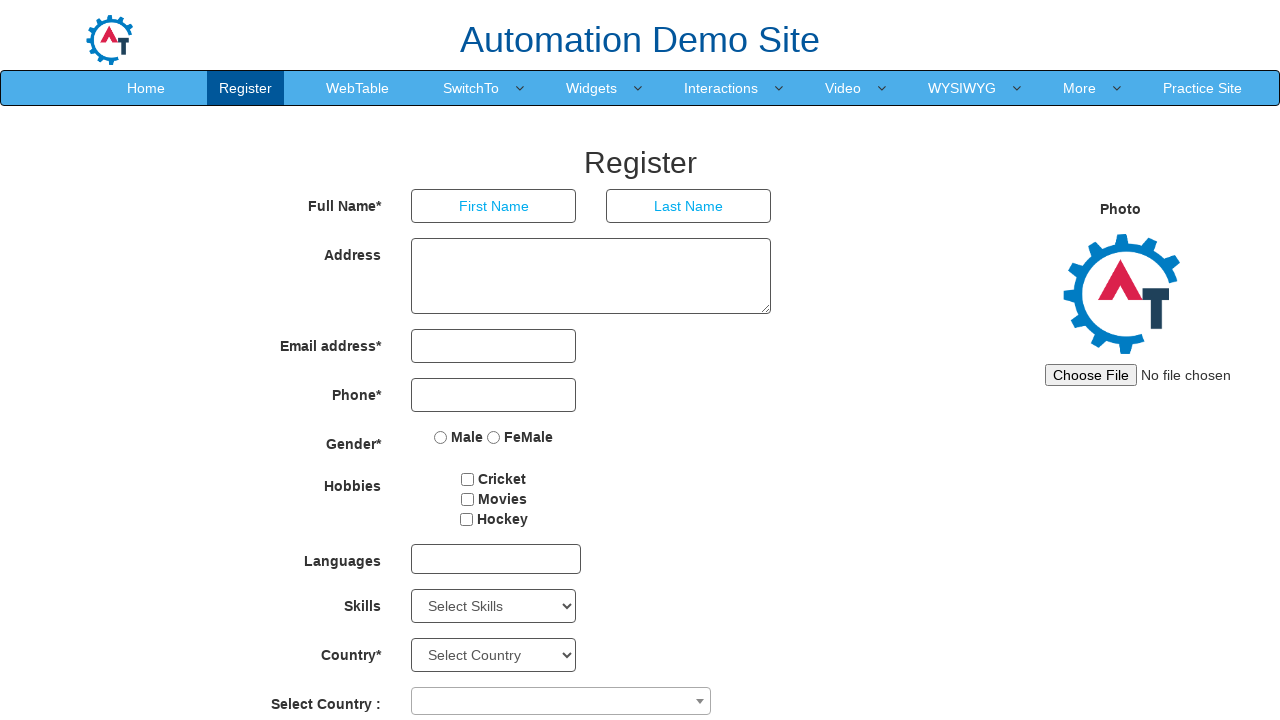

Clicked the Select2 country dropdown to open it at (561, 701) on span[aria-labelledby='select2-country-container']
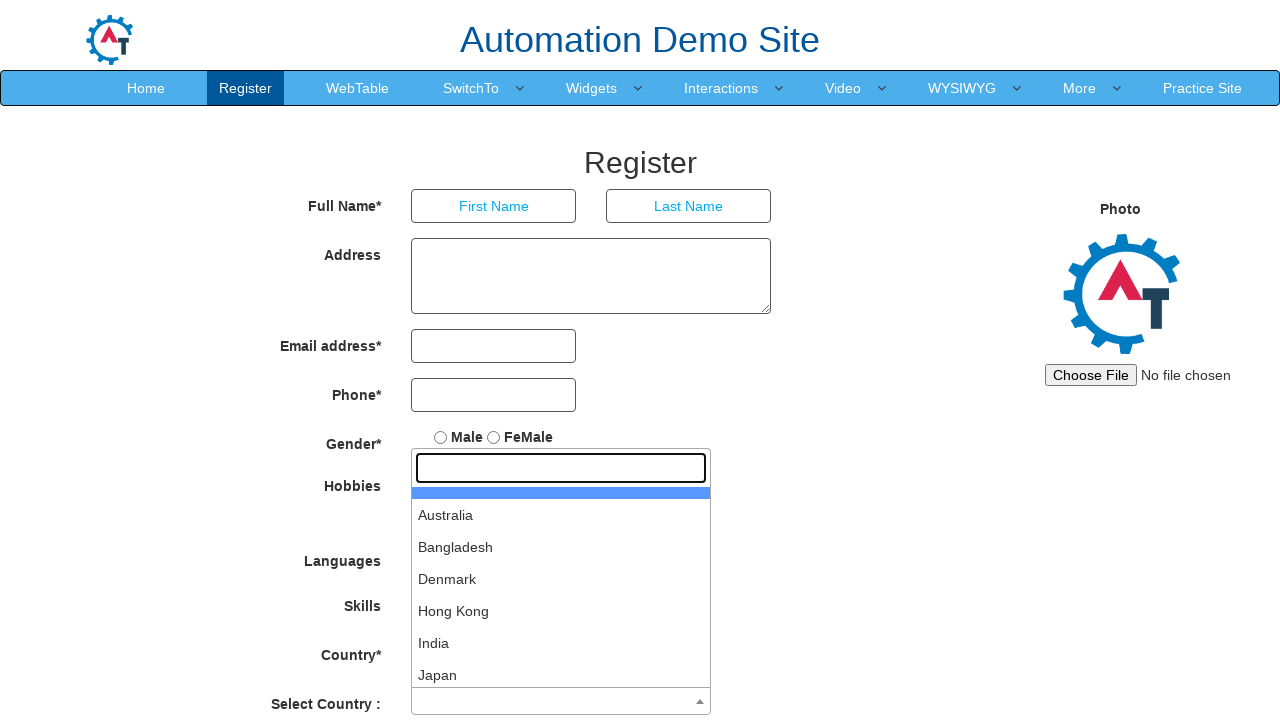

Typed 'India' in the Select2 search field on input.select2-search__field
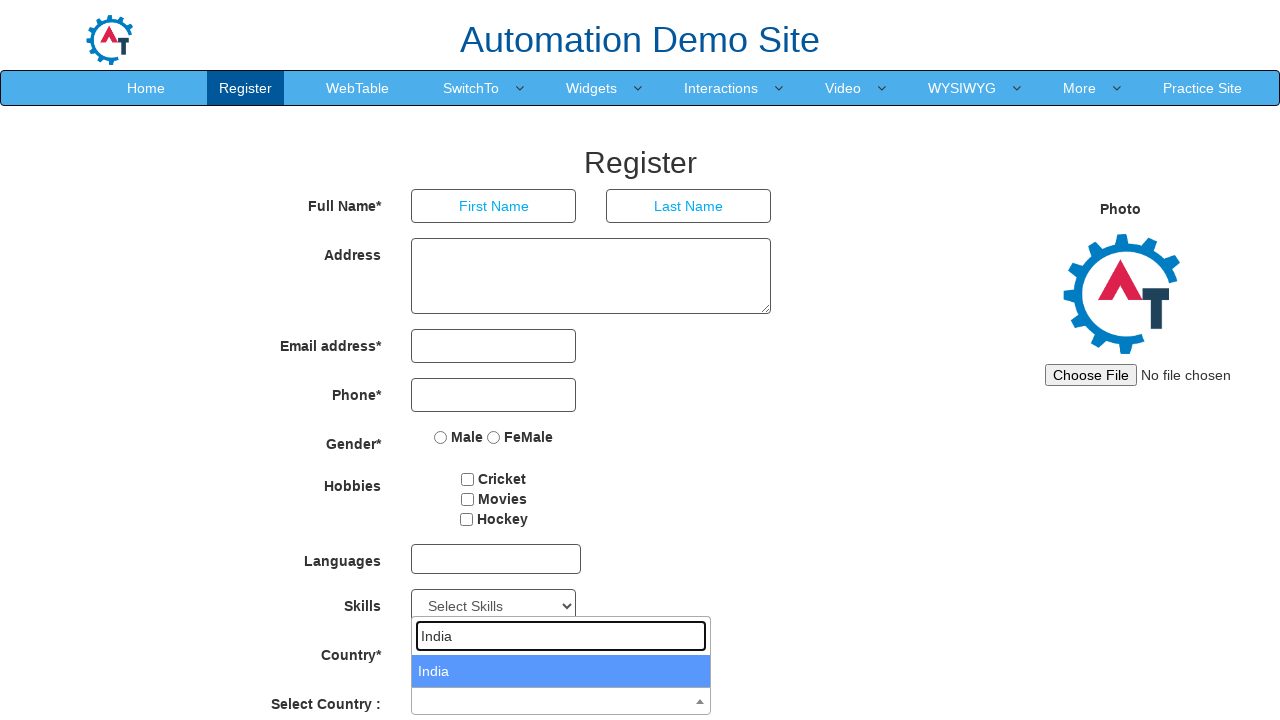

Clicked the highlighted 'India' option to select it at (561, 671) on li.select2-results__option--highlighted
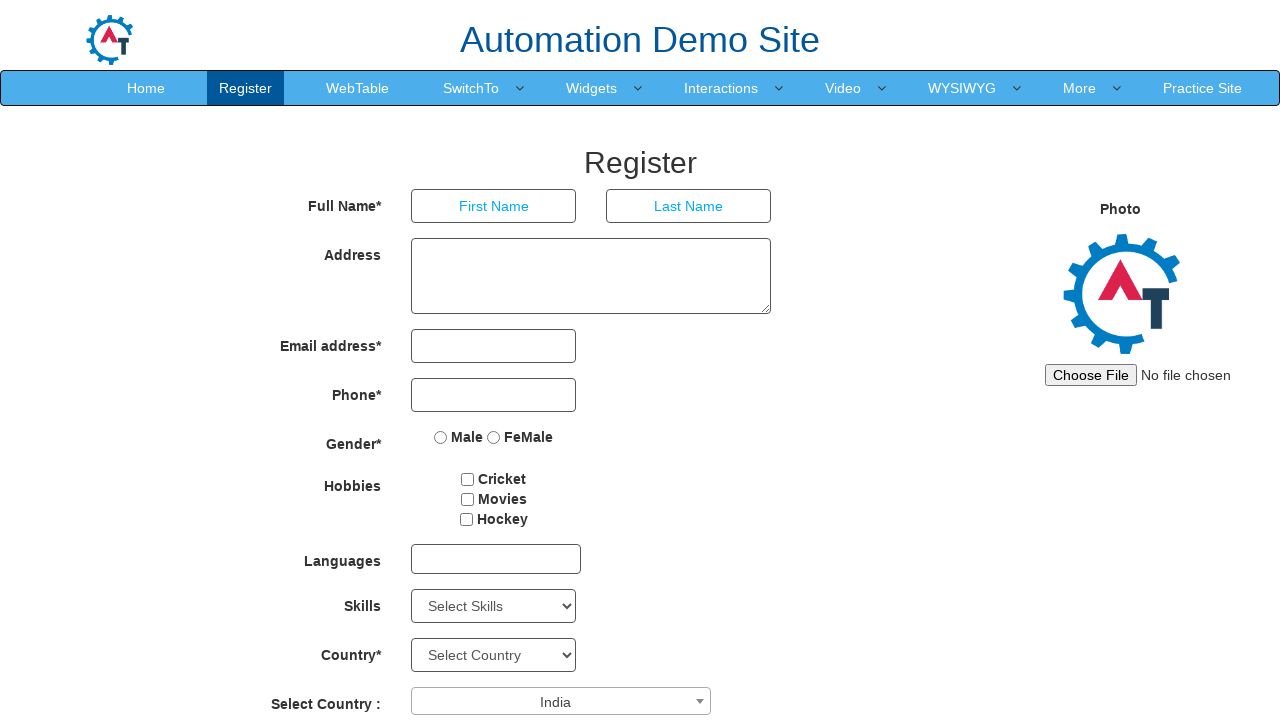

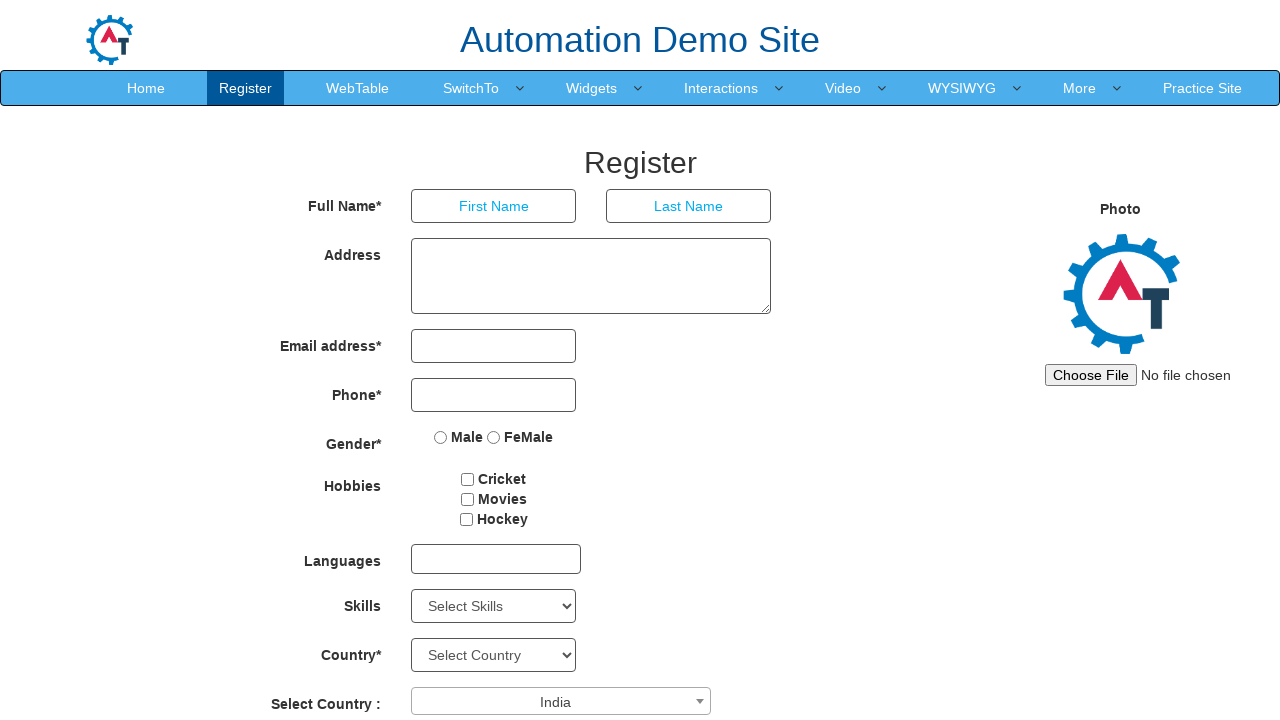